Tests a registration form by filling in first name, last name, and email fields, then submitting and verifying the success message

Starting URL: http://suninjuly.github.io/registration1.html

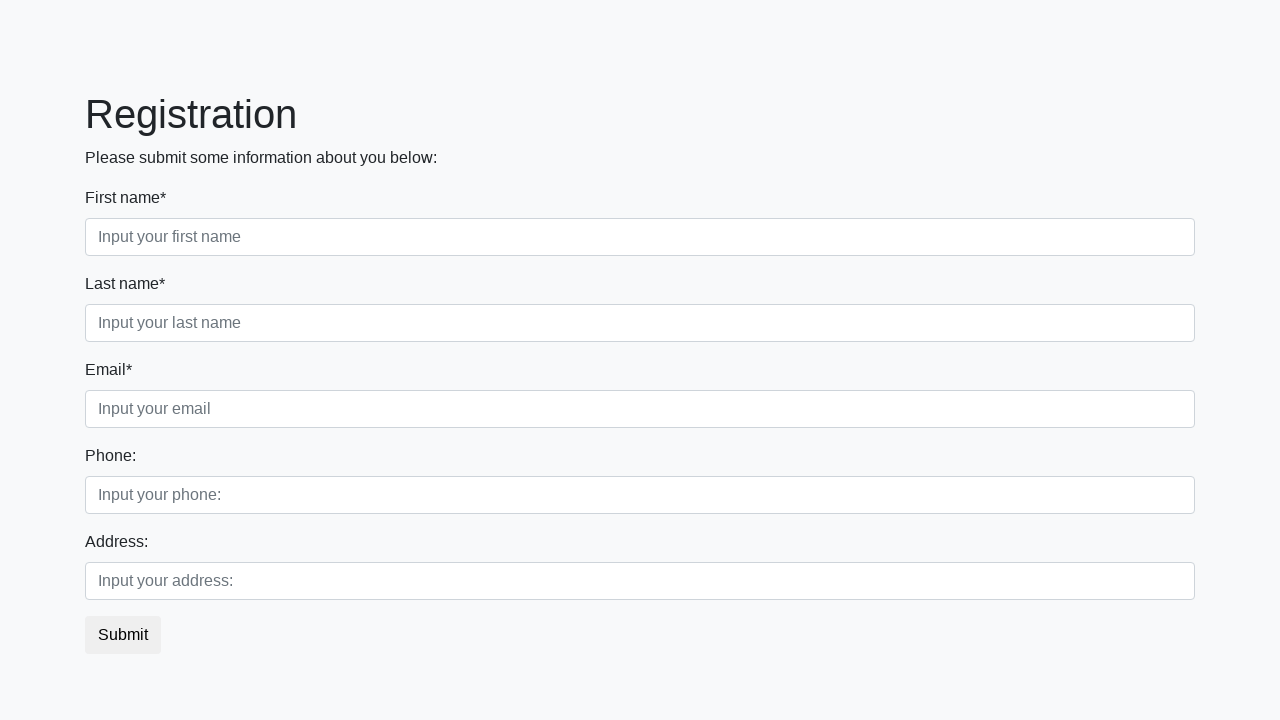

Filled first name field with 'Ivan' on input[placeholder="Input your first name"]
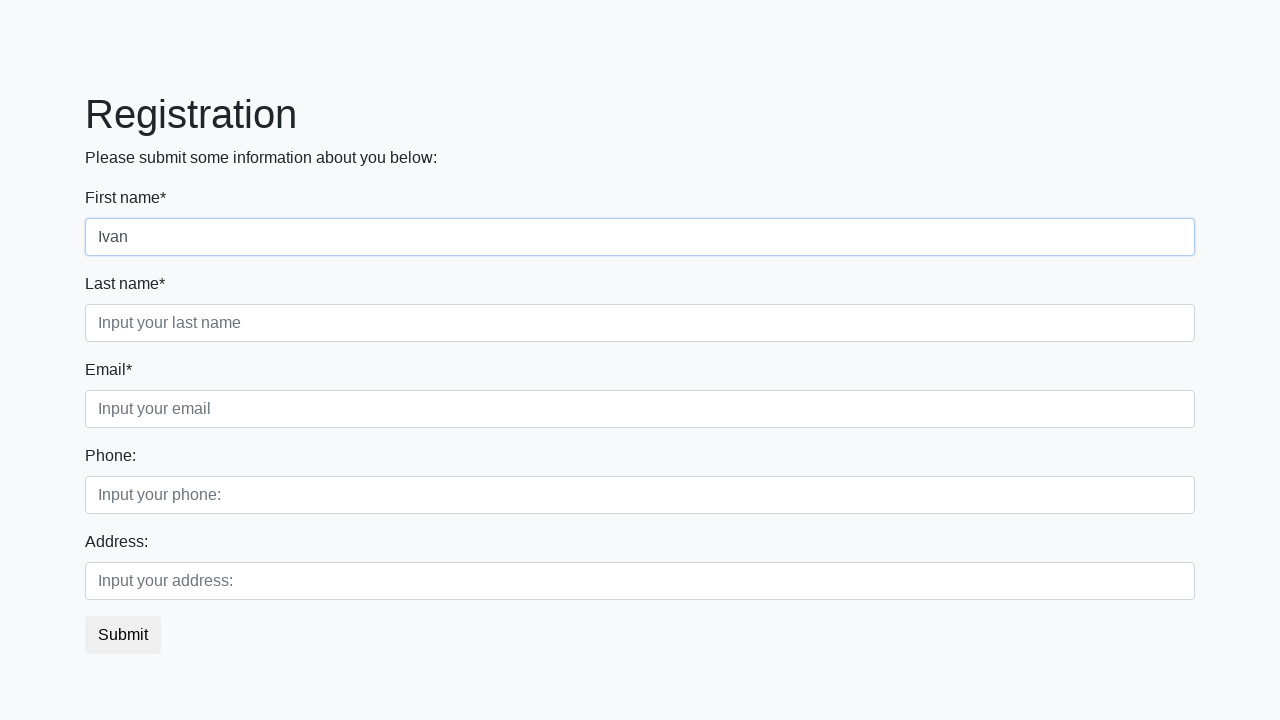

Filled last name field with 'Petrov' on input[placeholder="Input your last name"]
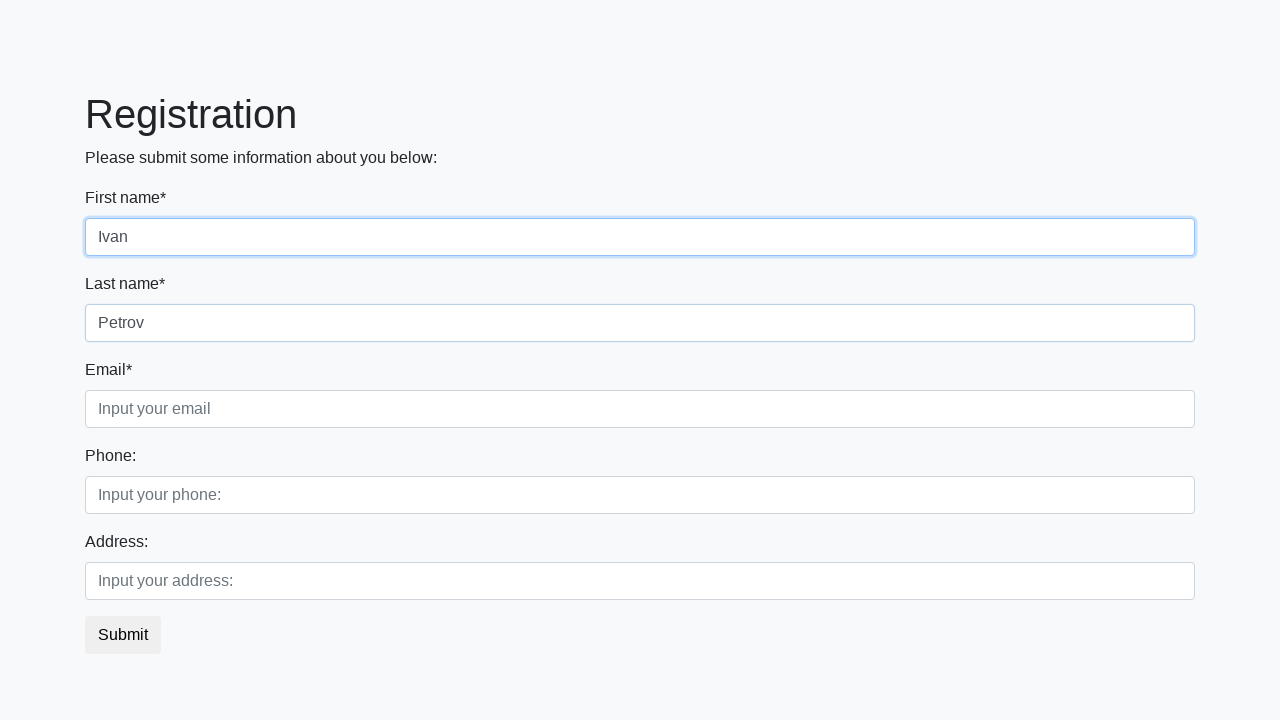

Filled email field with 'test.user@example.com' on input[placeholder="Input your email"]
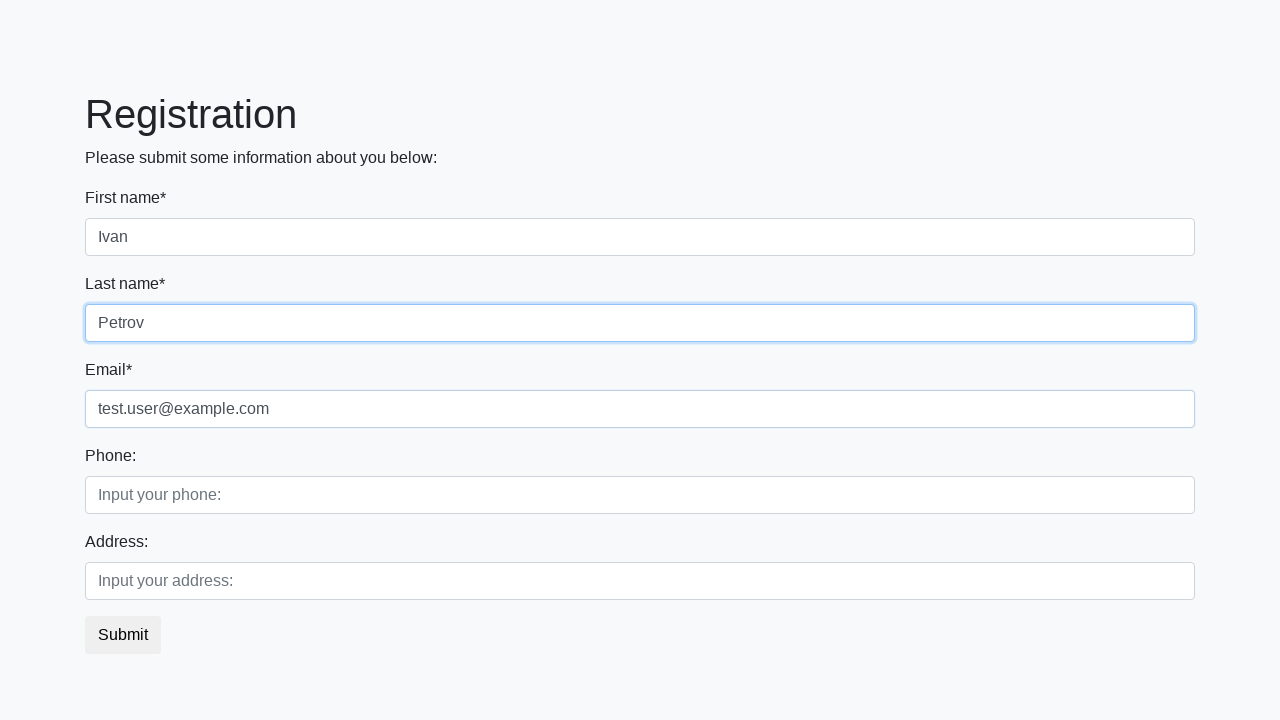

Clicked Submit button at (123, 635) on button:text("Submit")
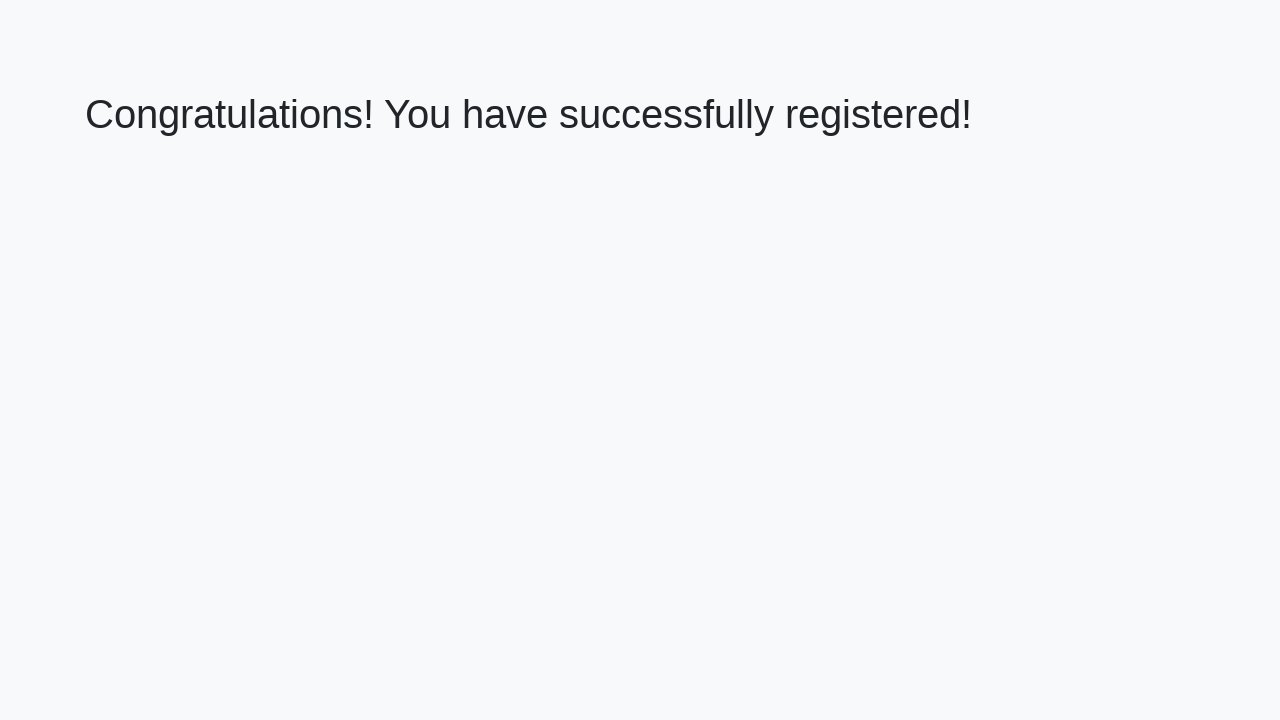

Success message heading loaded
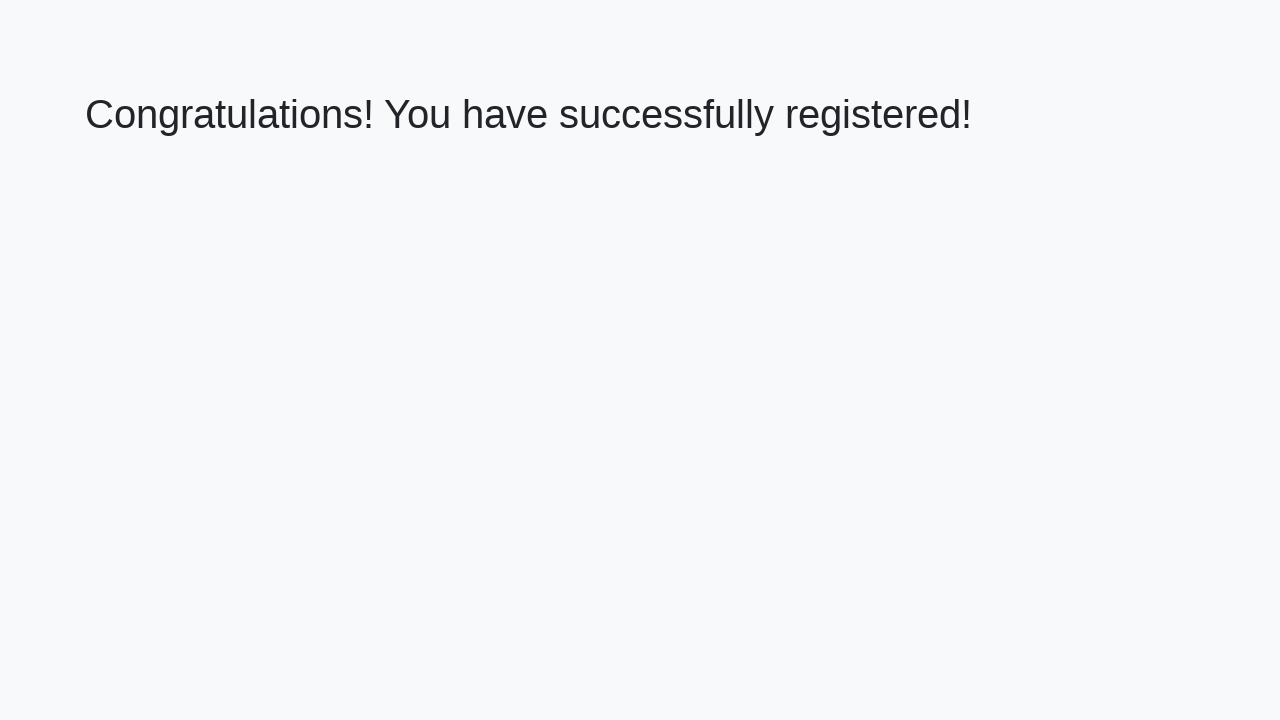

Retrieved success message text content
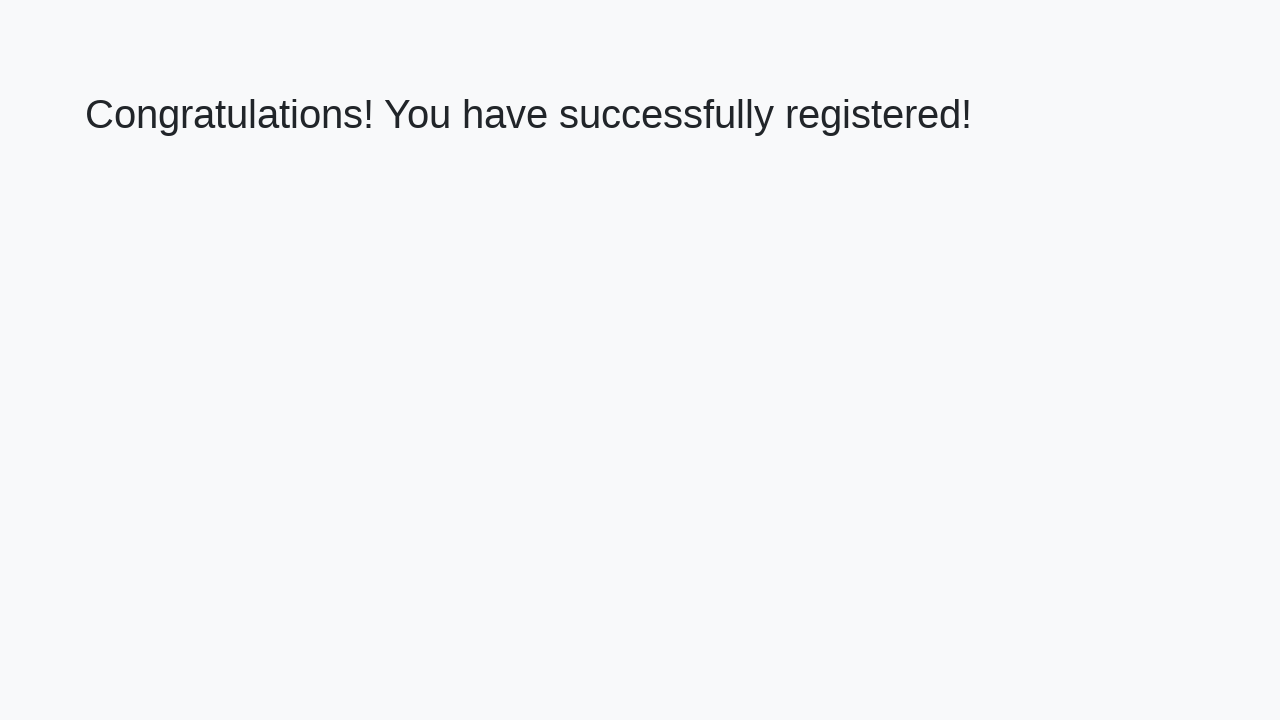

Verified success message matches expected text
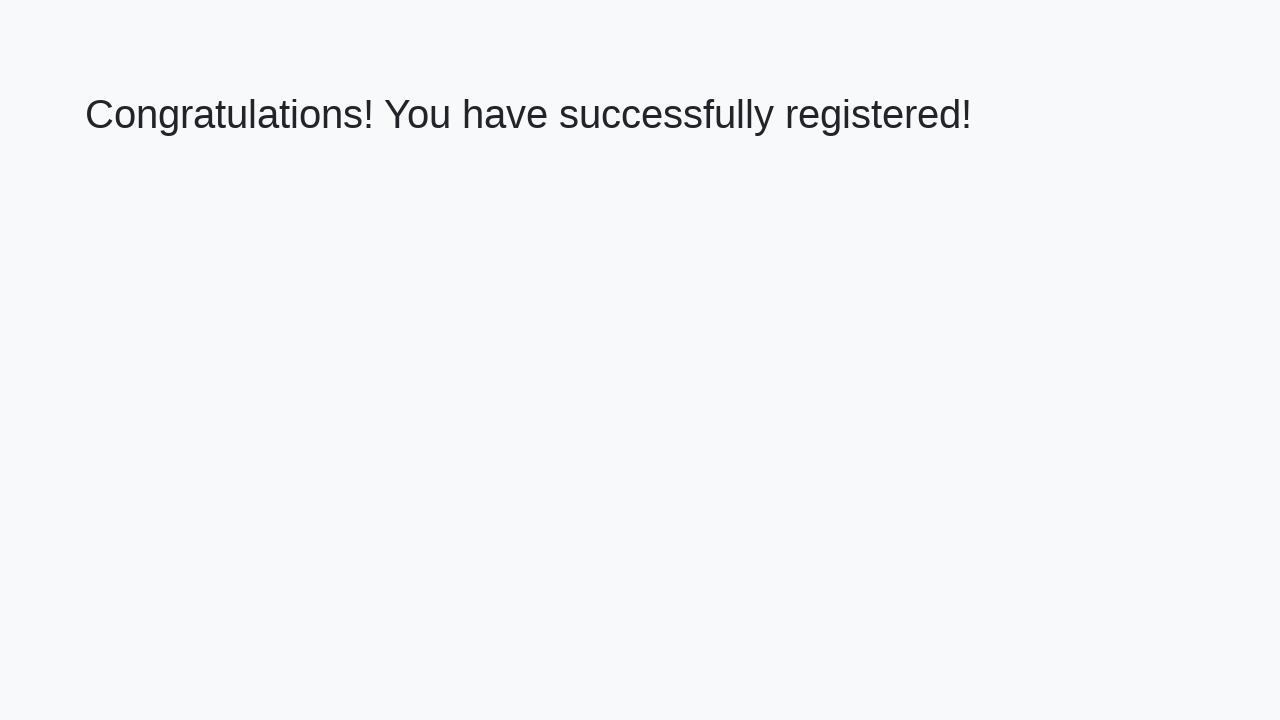

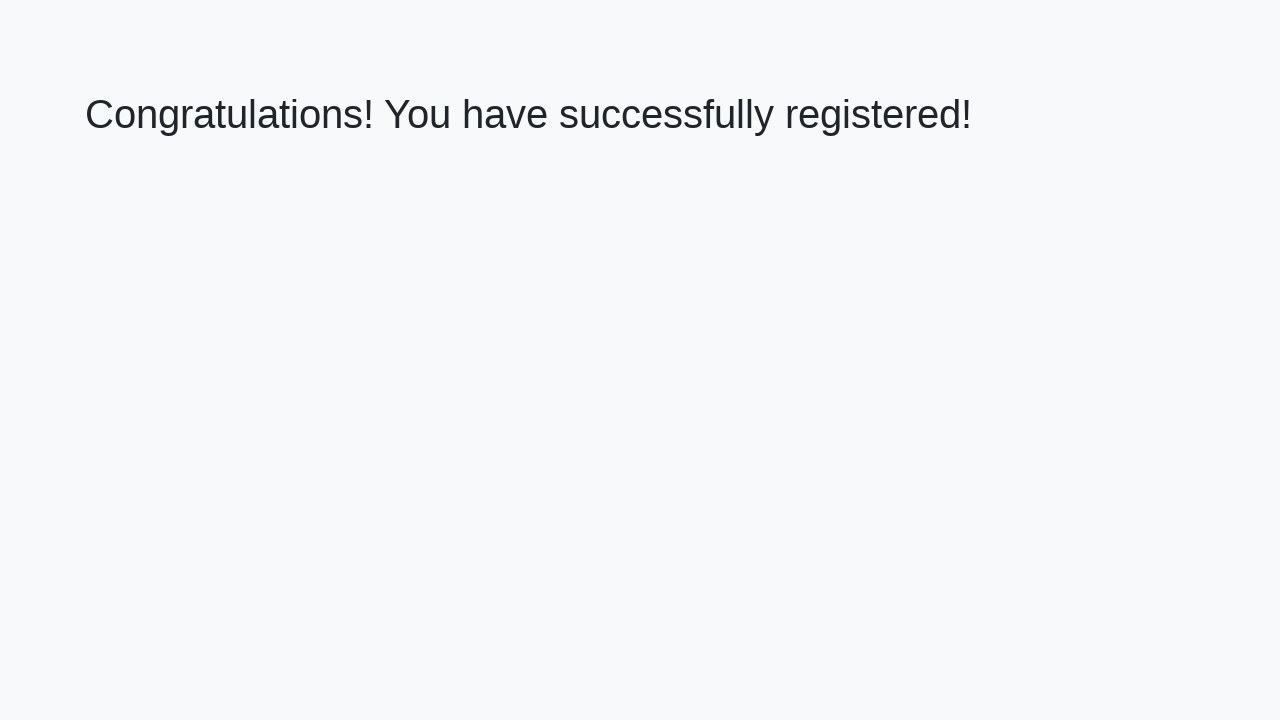